Tests radio button and checkbox interactions on a practice form by selecting different options and verifying their states

Starting URL: https://www.letskodeit.com/practice

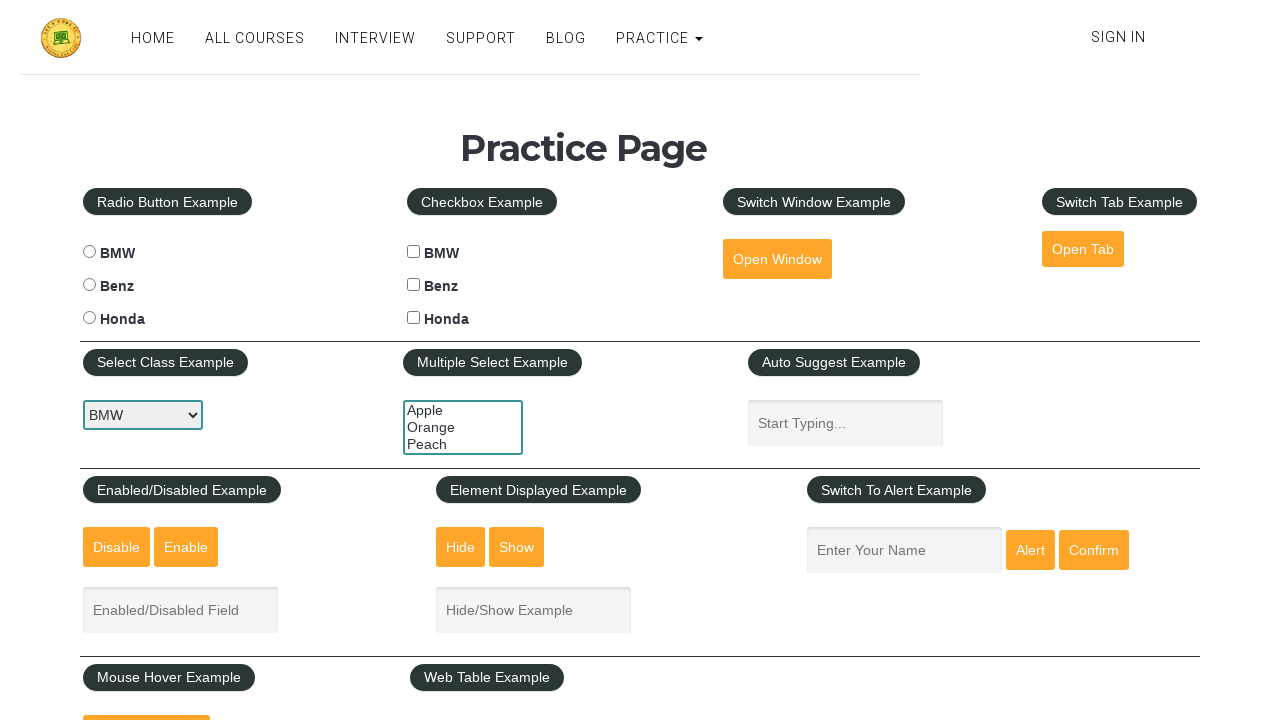

Clicked BMW radio button at (89, 252) on #bmwradio
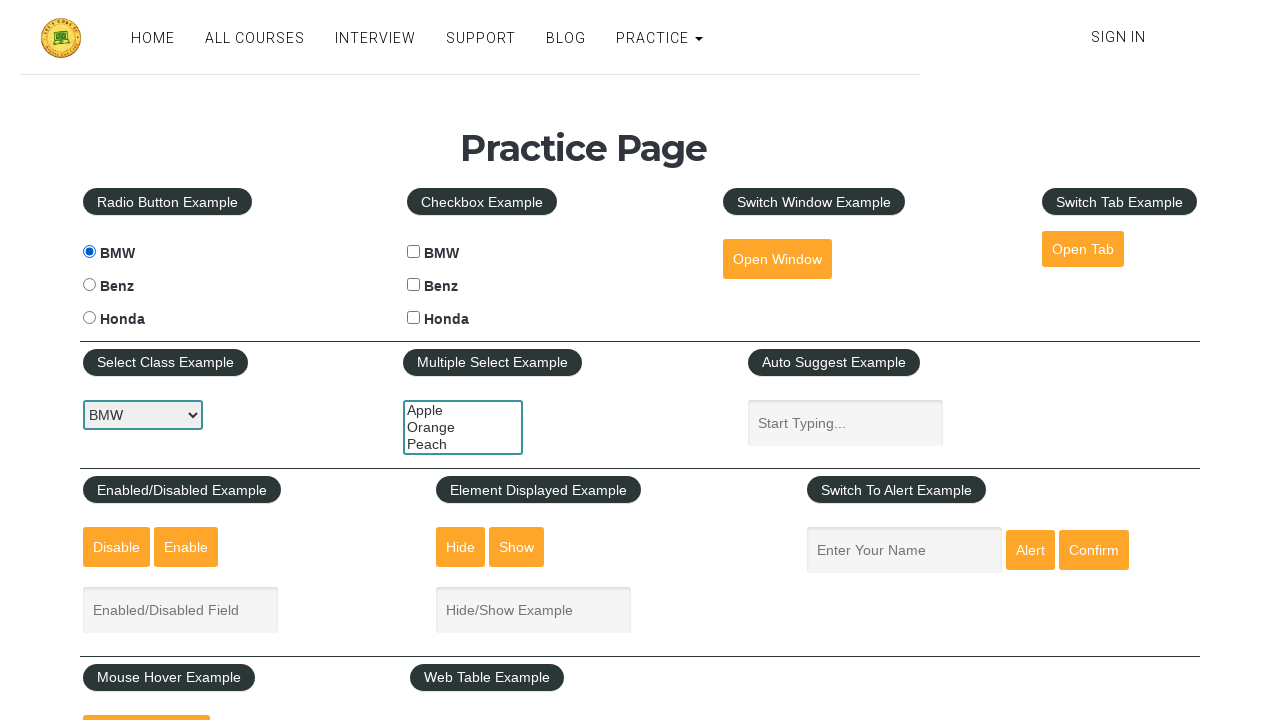

Clicked Benz radio button (deselects BMW since they are mutually exclusive) at (89, 285) on #benzradio
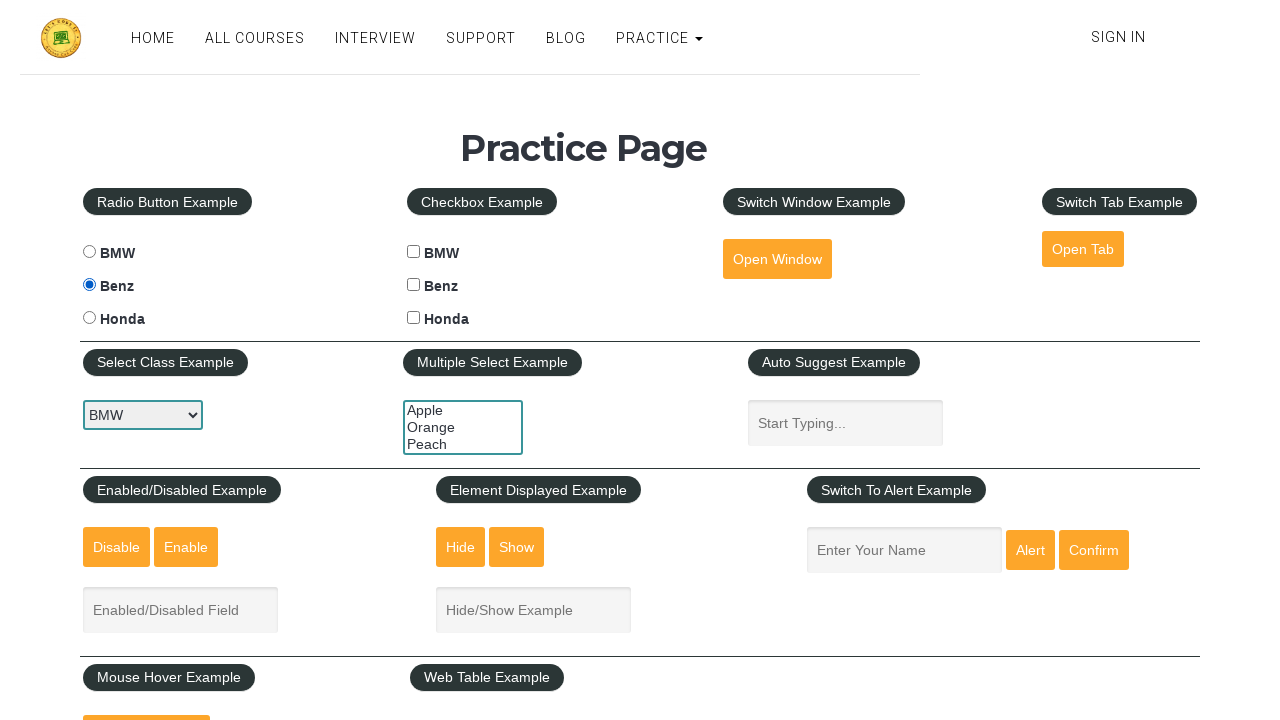

Clicked BMW checkbox at (414, 252) on #bmwcheck
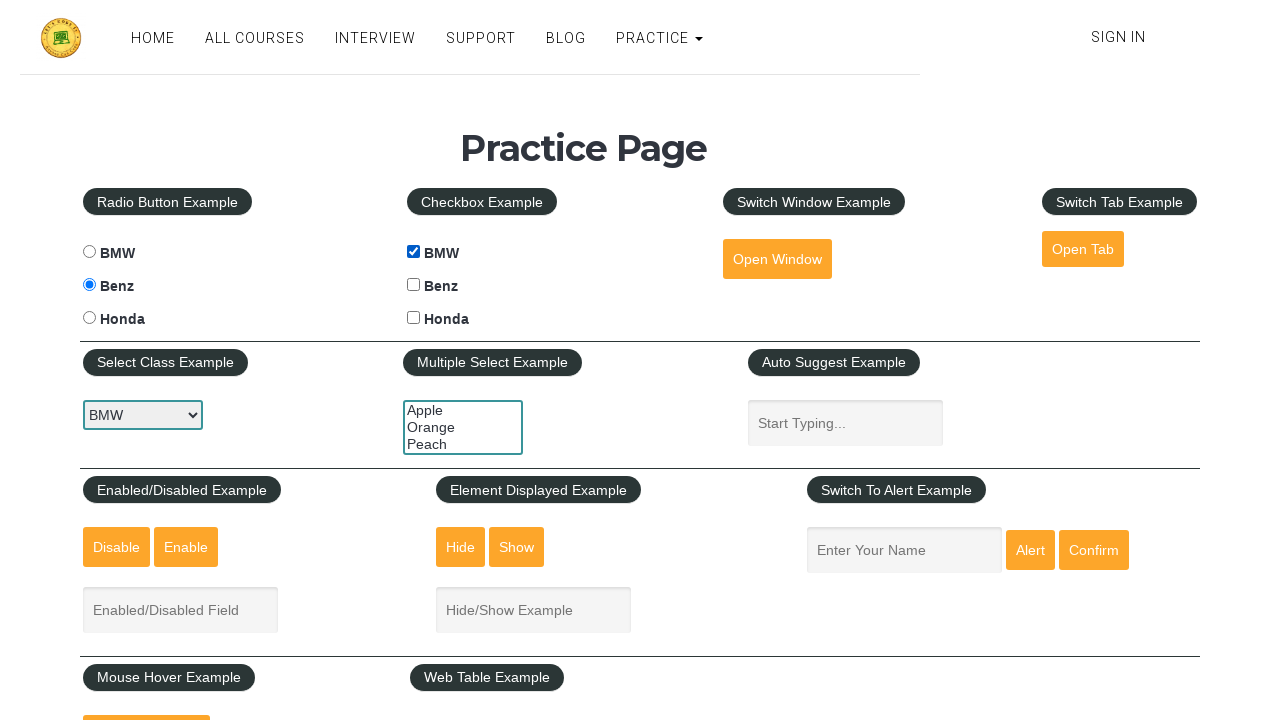

Clicked Benz checkbox at (414, 285) on #benzcheck
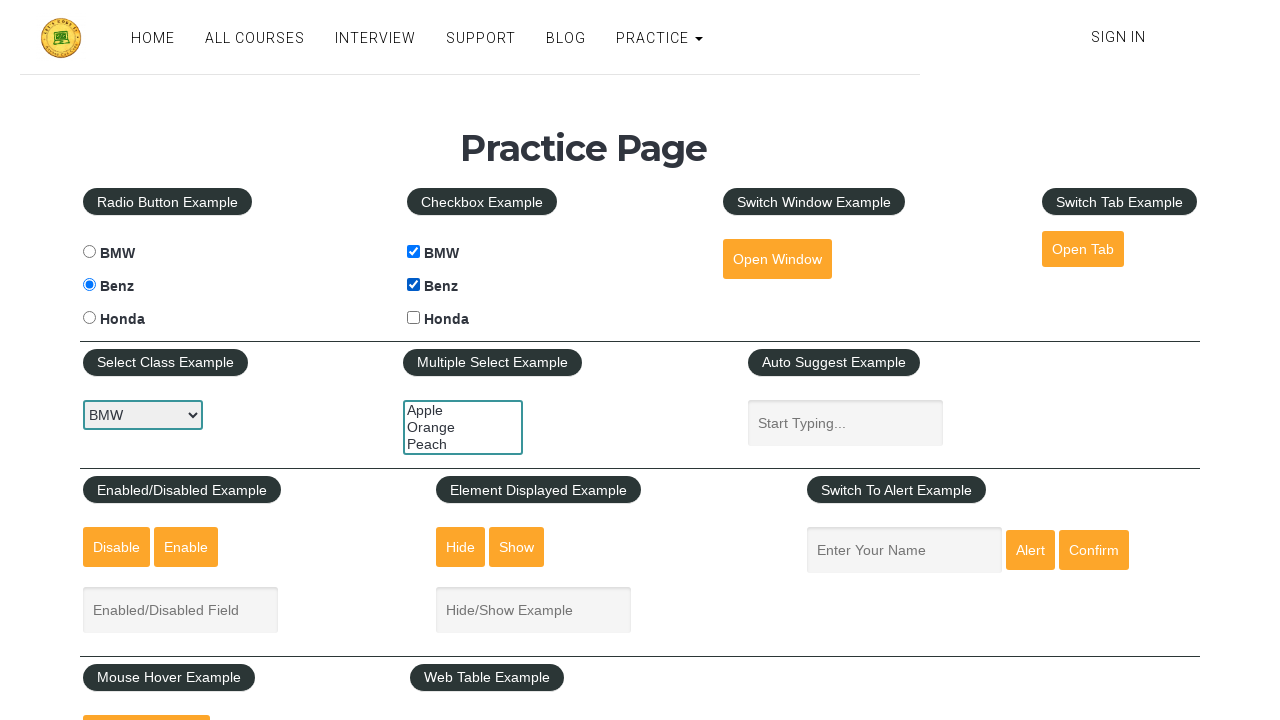

Verified BMW radio button state
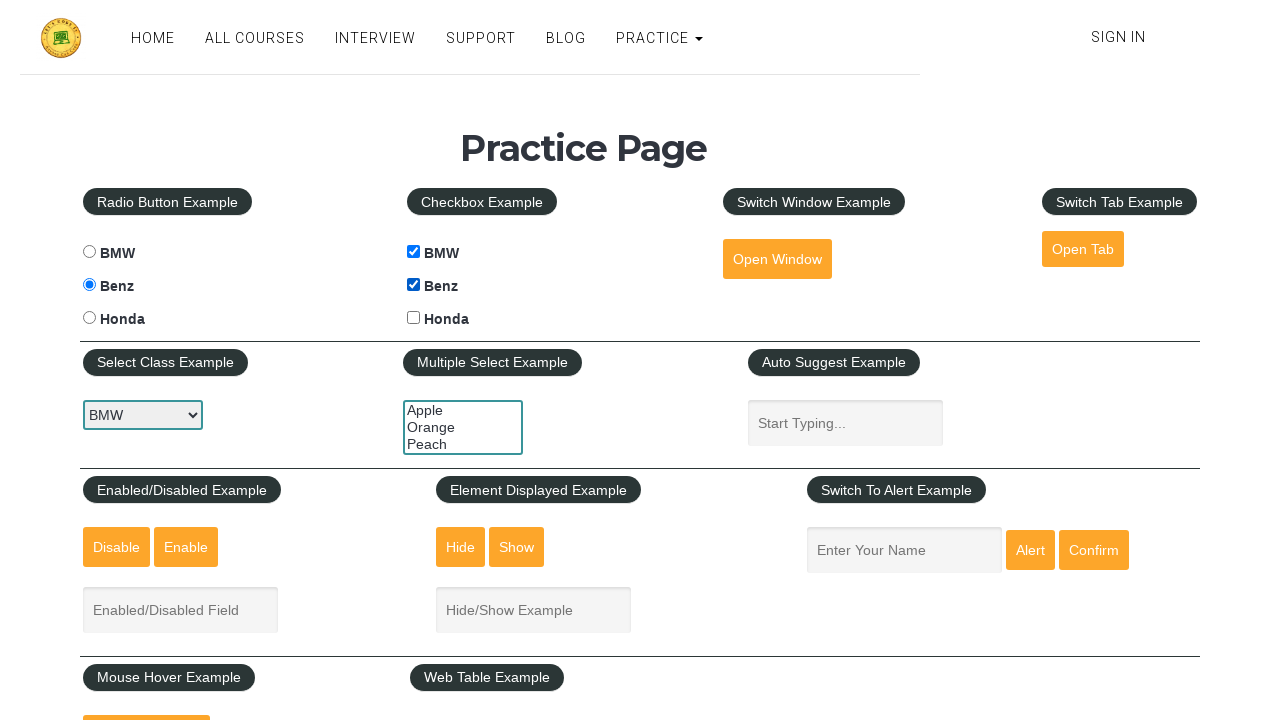

Verified Benz radio button state
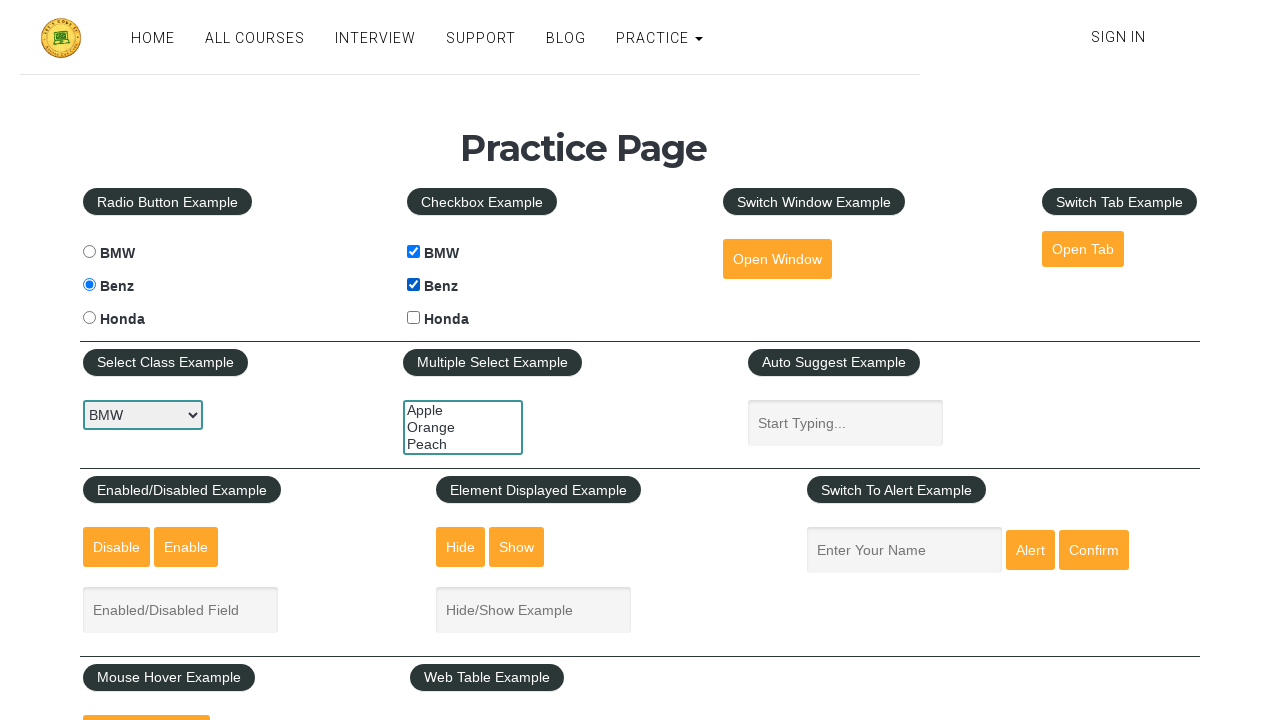

Verified BMW checkbox state
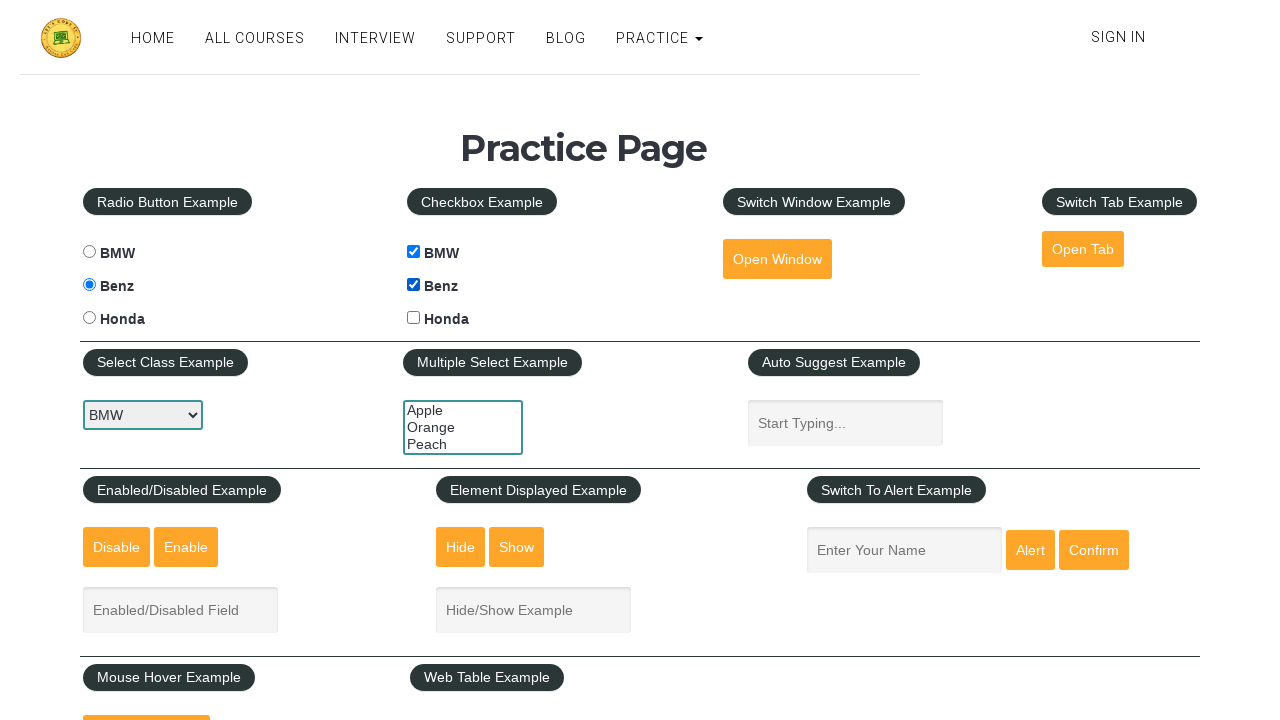

Verified Benz checkbox state
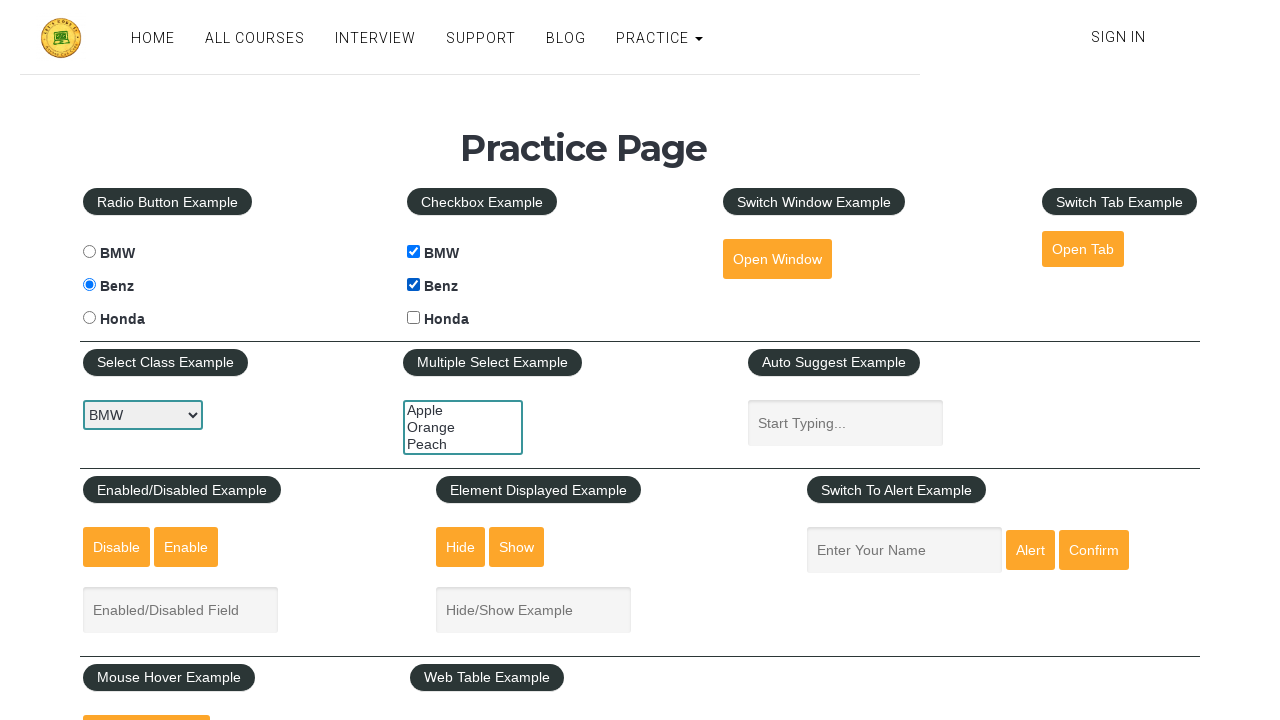

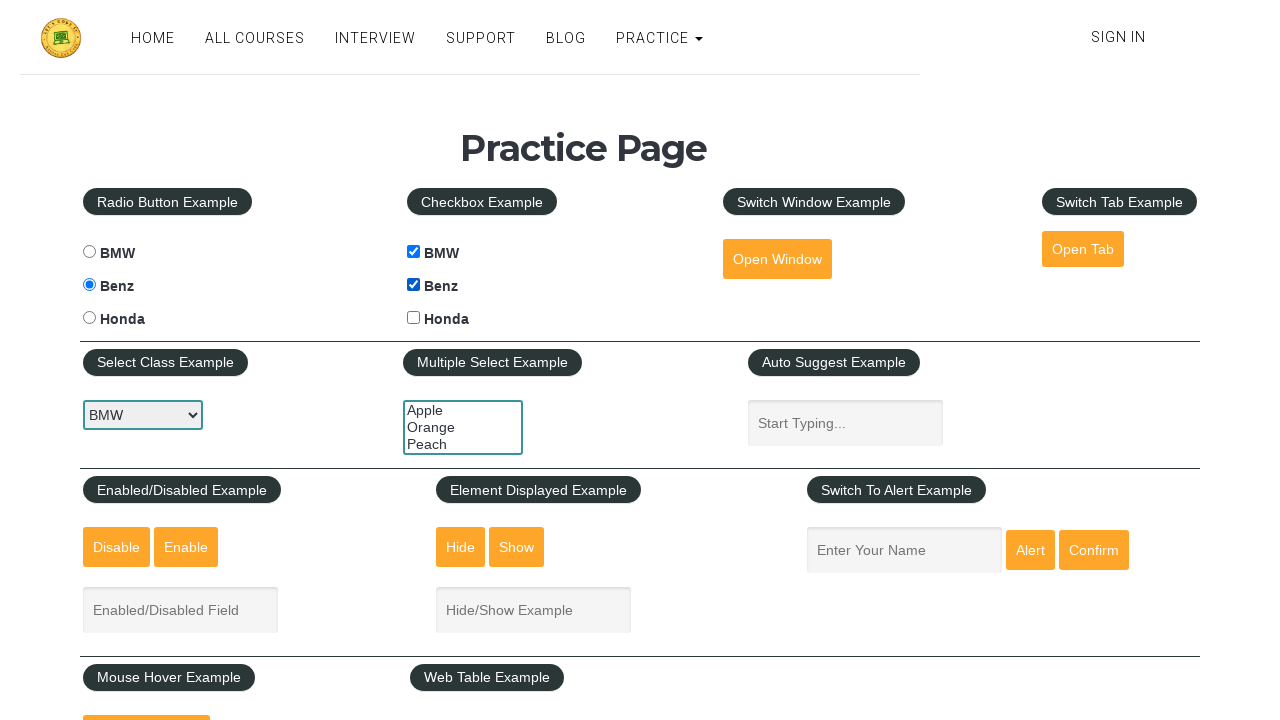